Simple test that navigates to the JobScout24 Switzerland website to verify the browser automation setup works correctly

Starting URL: https://www.jobscout24.ch

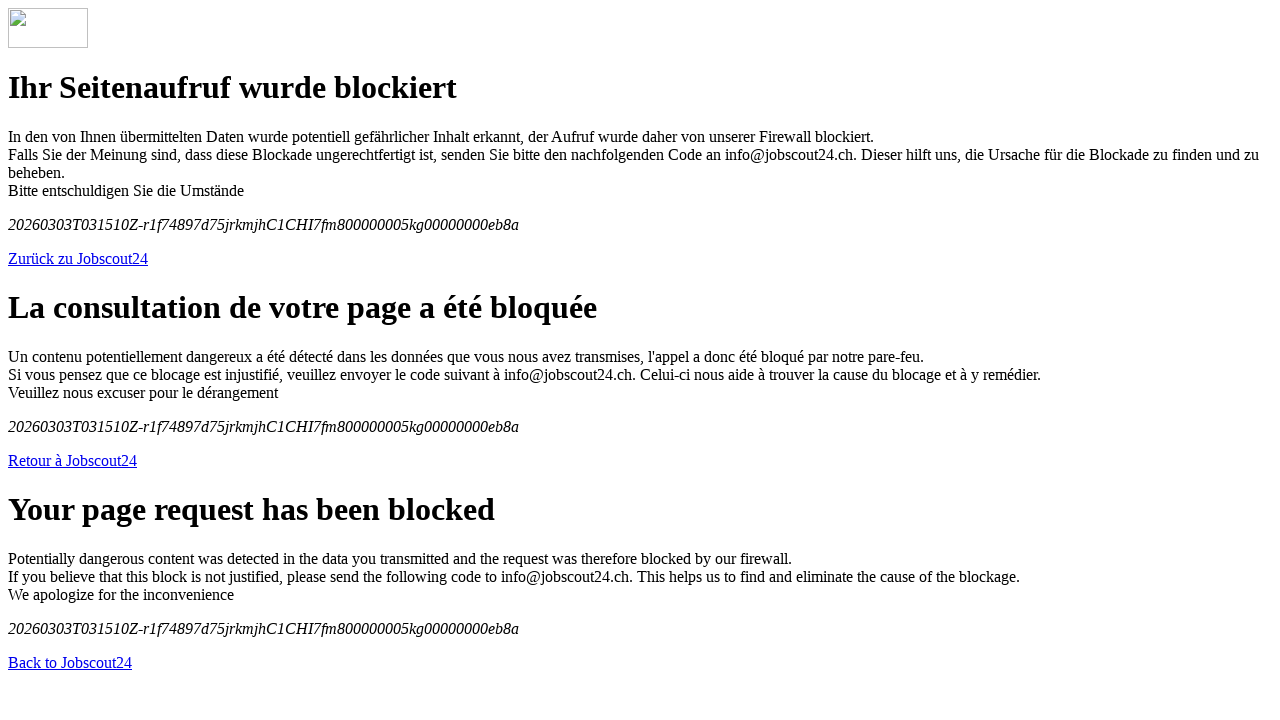

Navigated to JobScout24 Switzerland website
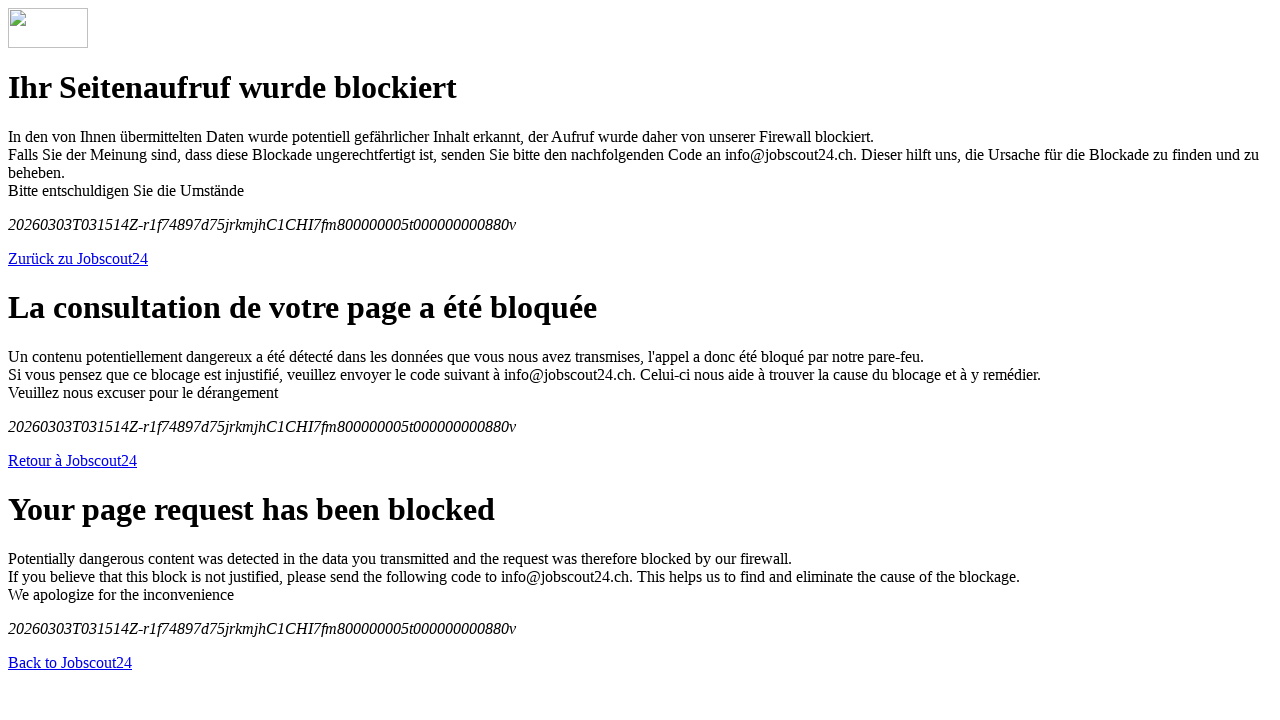

Page DOM content loaded
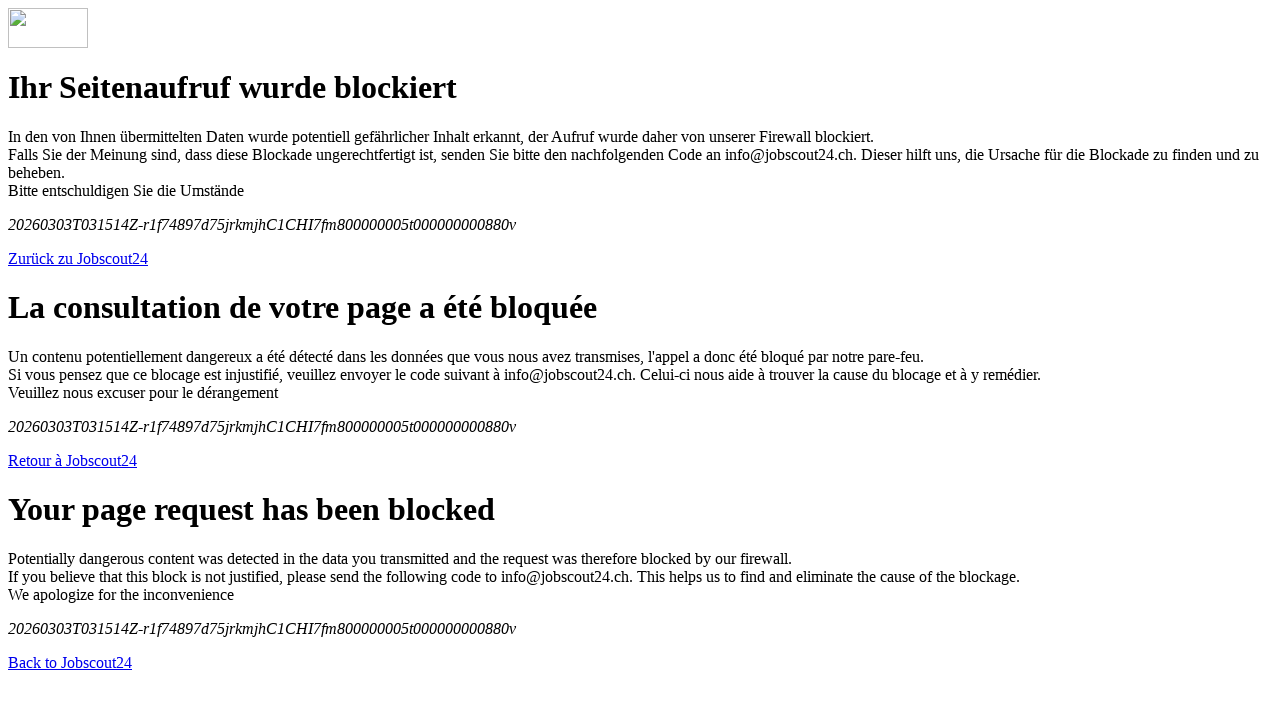

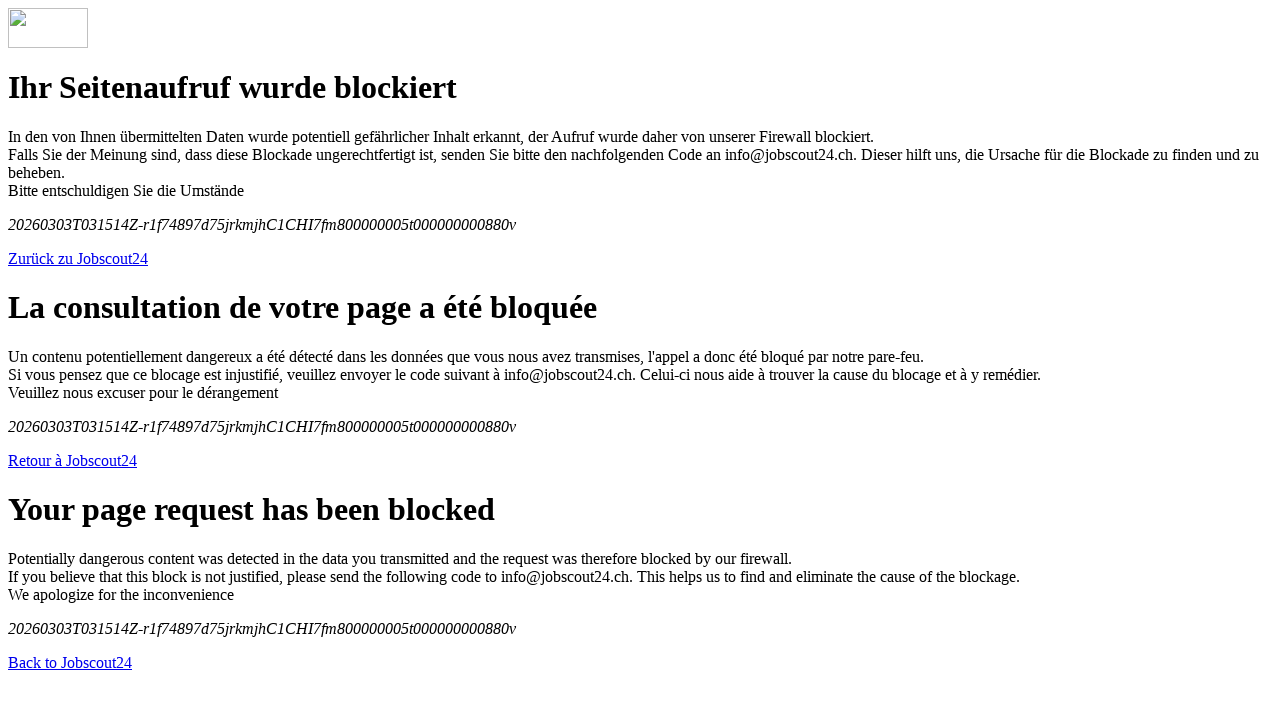